Tests the ticket booking flow by clicking "Buy Ticket" and selecting a date of birth (April 18, 2008) from a date picker with month and year dropdowns.

Starting URL: https://www.dummyticket.com/

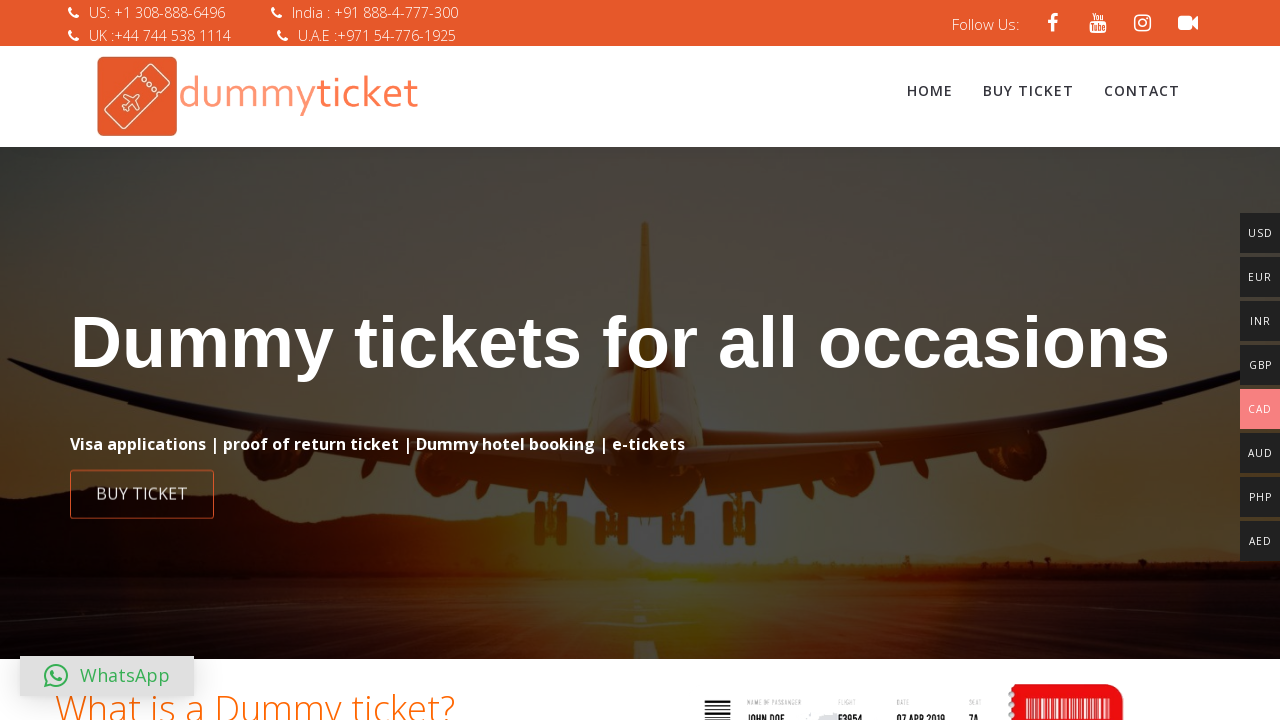

Clicked 'Buy Ticket' link at (1028, 91) on xpath=//a[text()='Buy Ticket']
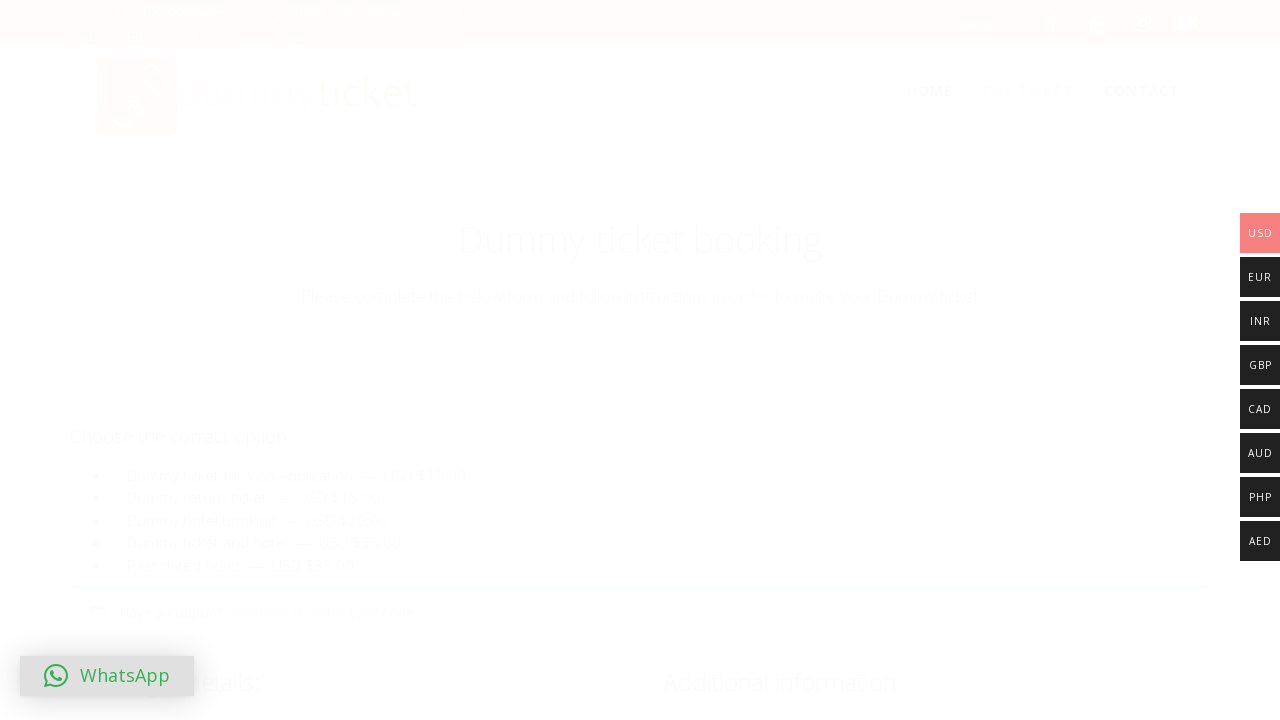

Clicked date of birth field to open date picker at (344, 360) on #dob
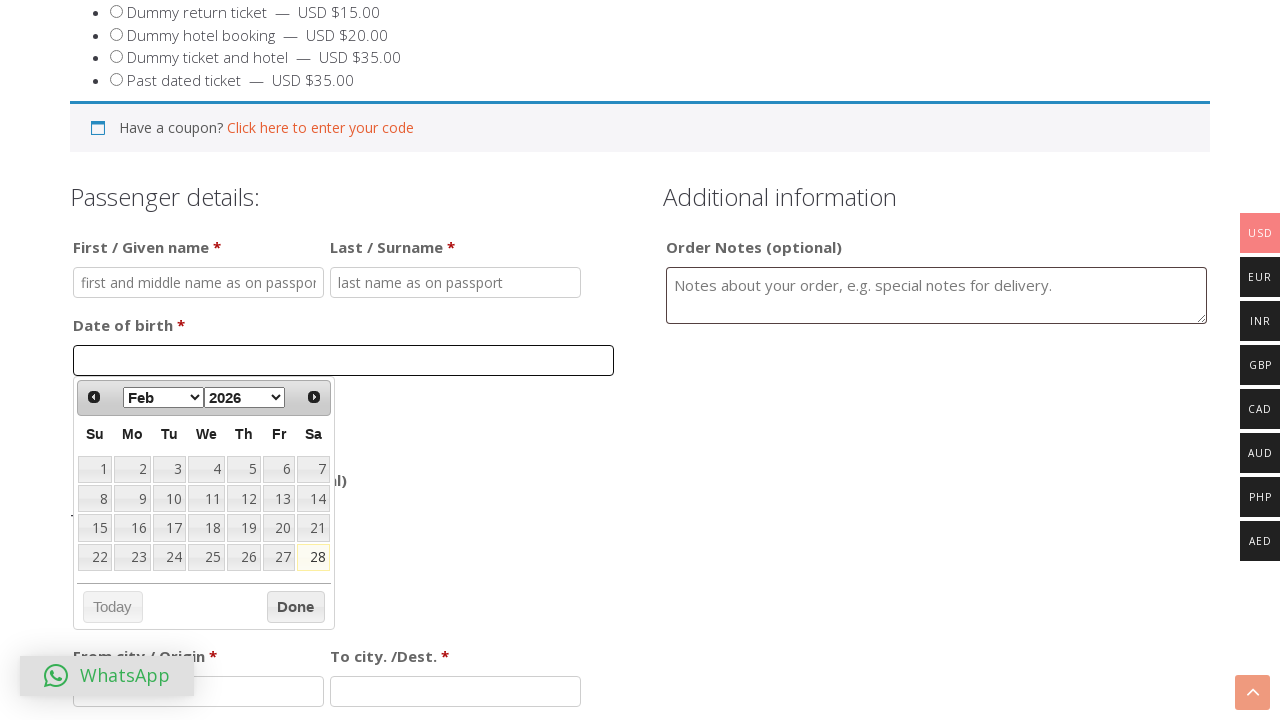

Selected April from month dropdown on //*[@id='ui-datepicker-div']/div[1]/div/select[1]
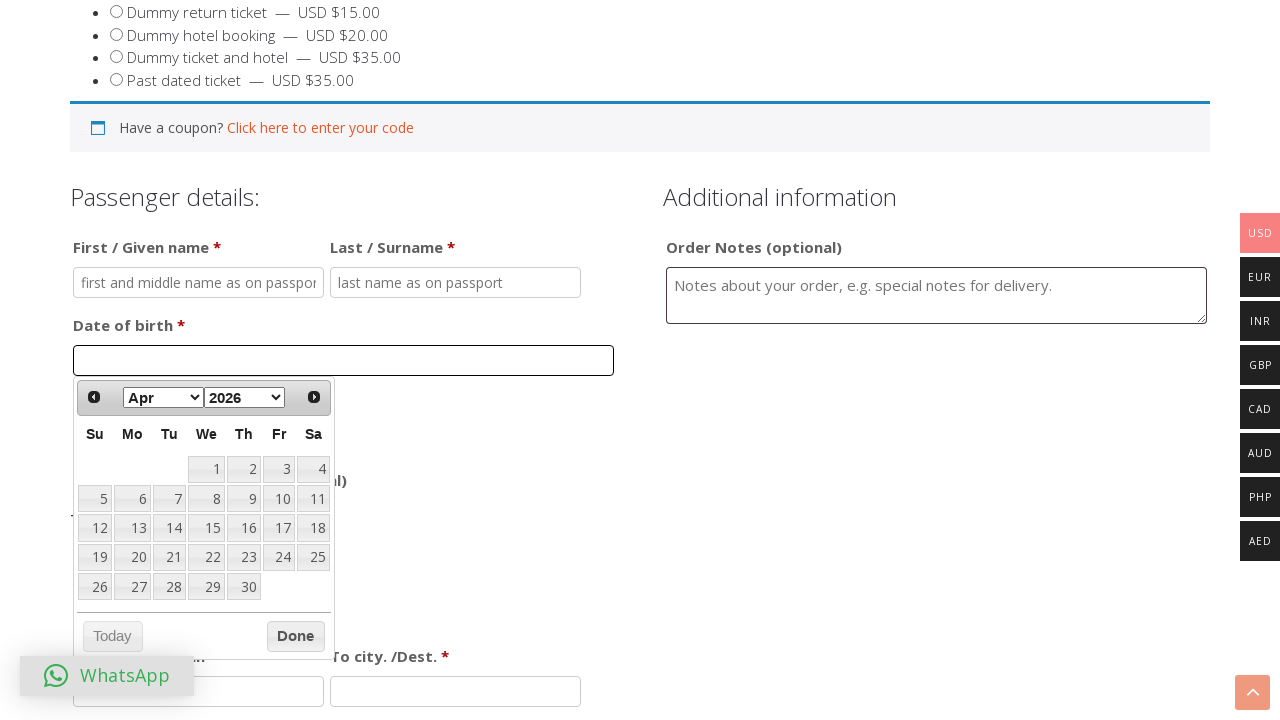

Selected 2008 from year dropdown on //*[@id='ui-datepicker-div']/div[1]/div/select[2]
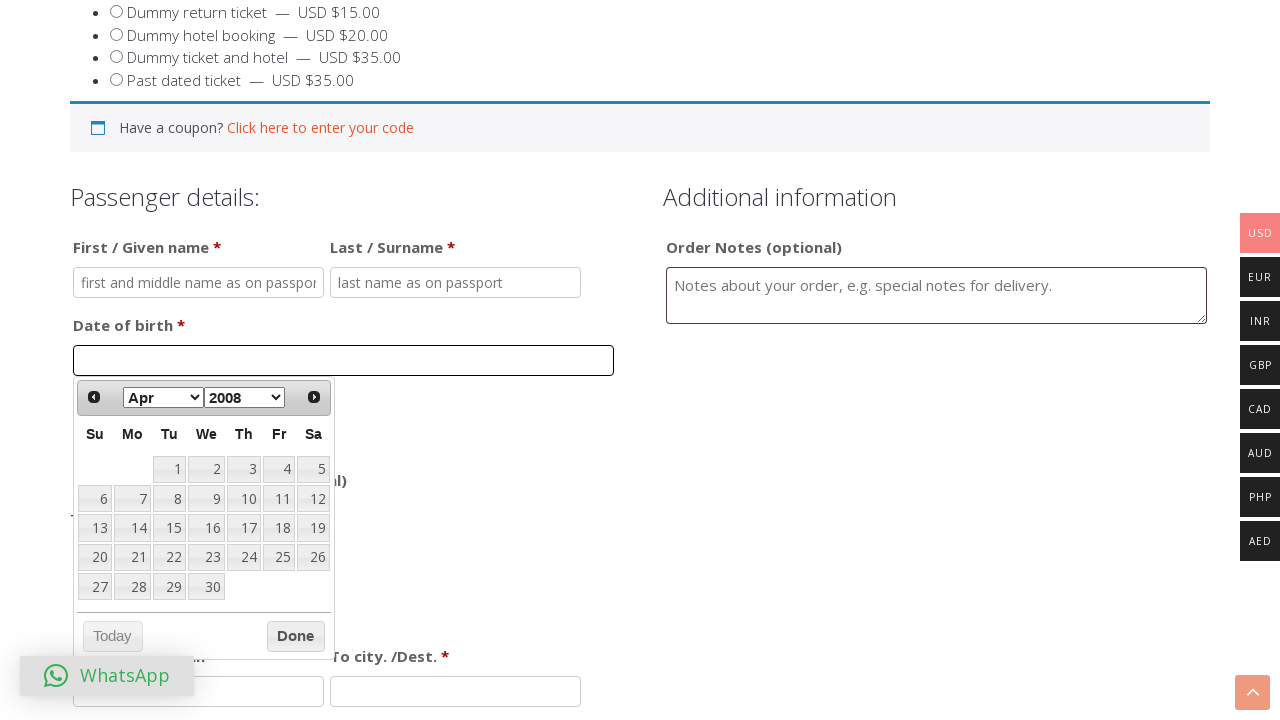

Clicked date 18 to complete date selection (April 18, 2008) at (279, 528) on xpath=//*[@id='ui-datepicker-div']/table/tbody/tr/td/a[text()='18']
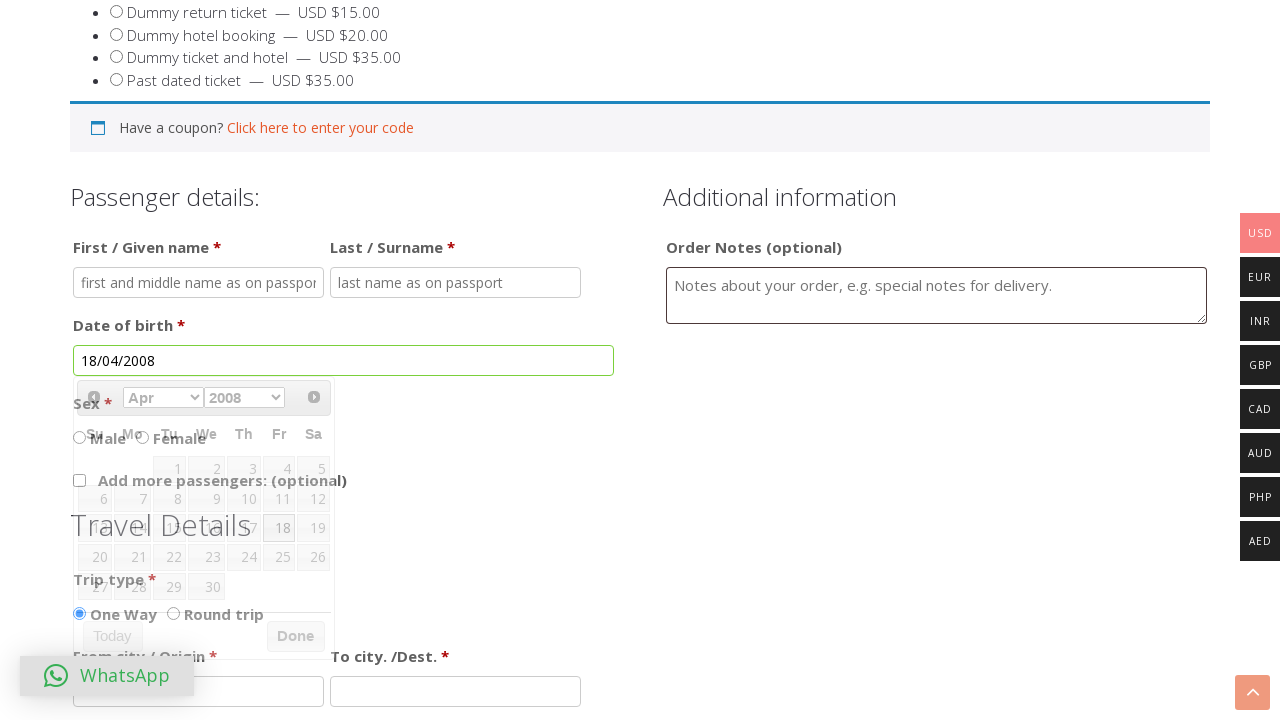

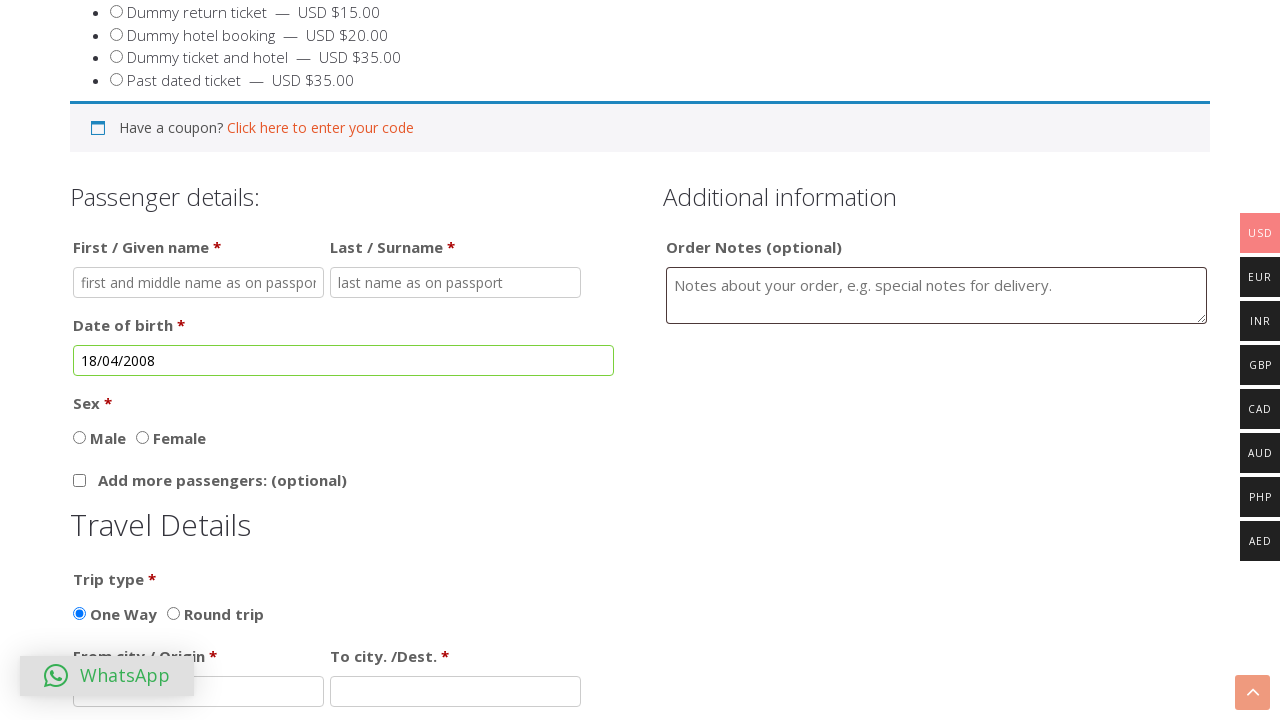